Tests Google Translate functionality by navigating to a translation URL and waiting for the translated text to appear

Starting URL: https://translate.google.com/?sl=en&tl=es&text=Hello%20world&op=translate

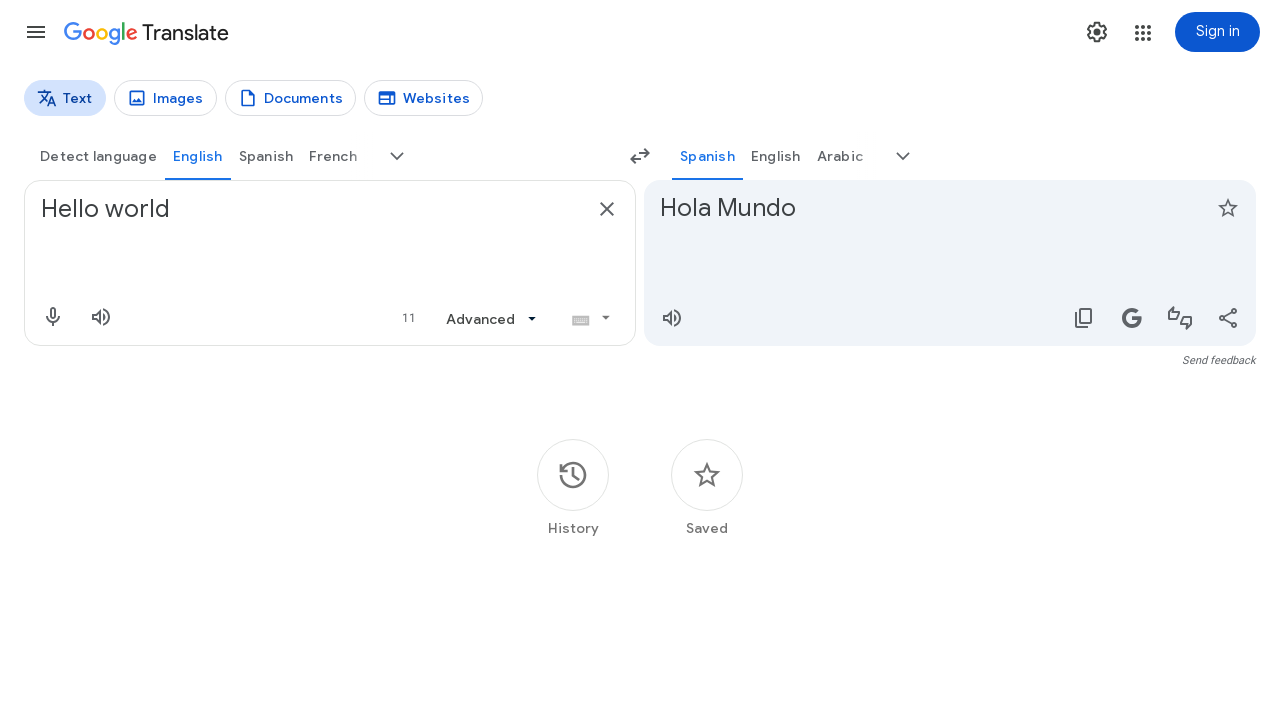

Navigated to Google Translate URL with English to Spanish translation of 'Hello world'
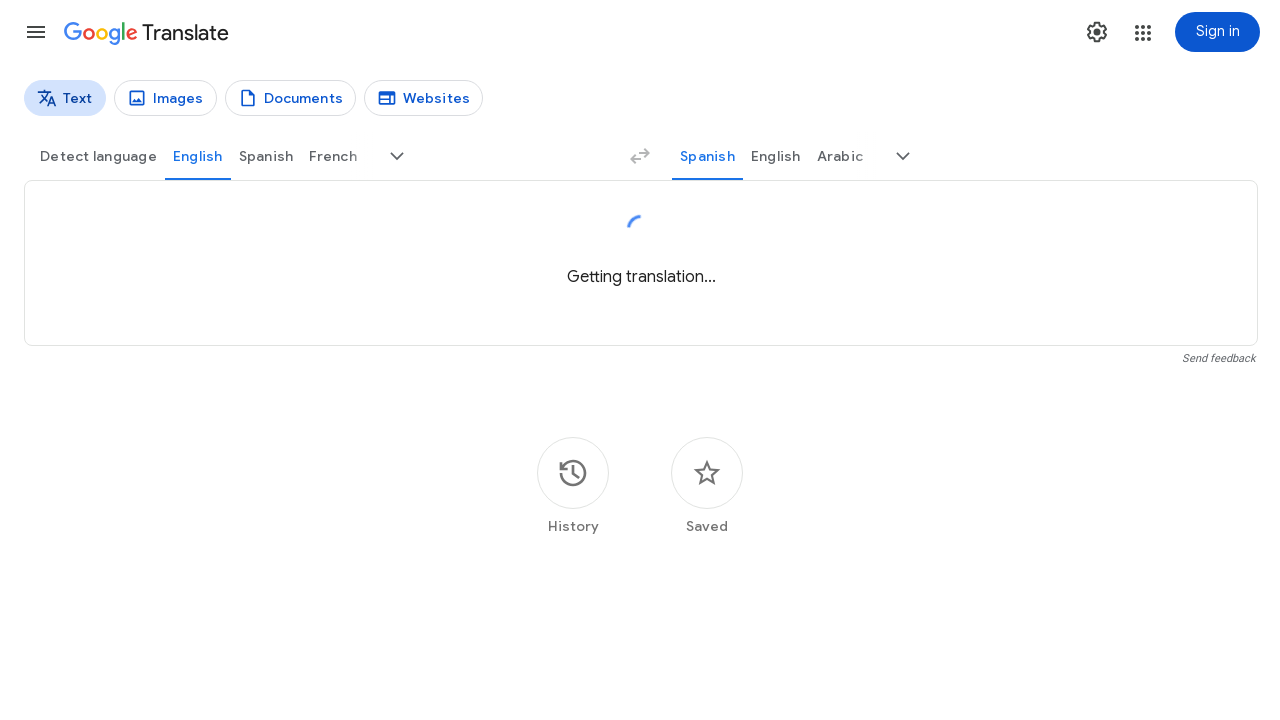

Waited for translated text to appear in the result span
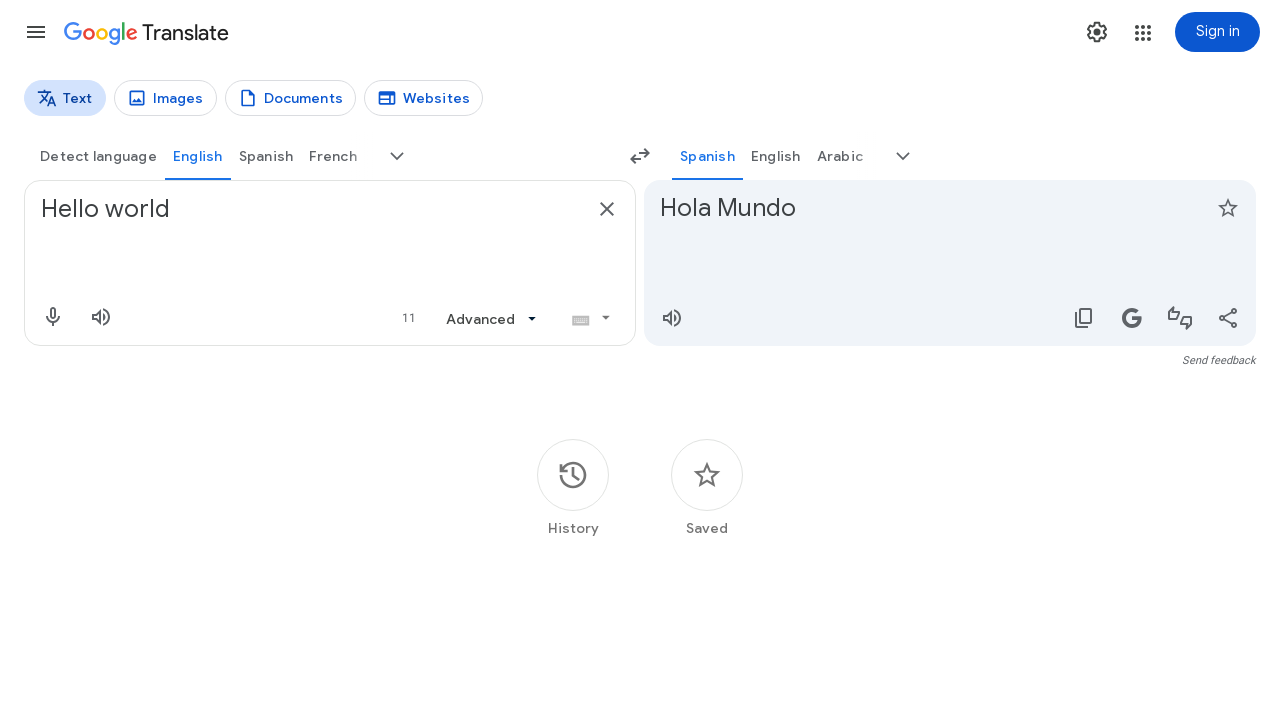

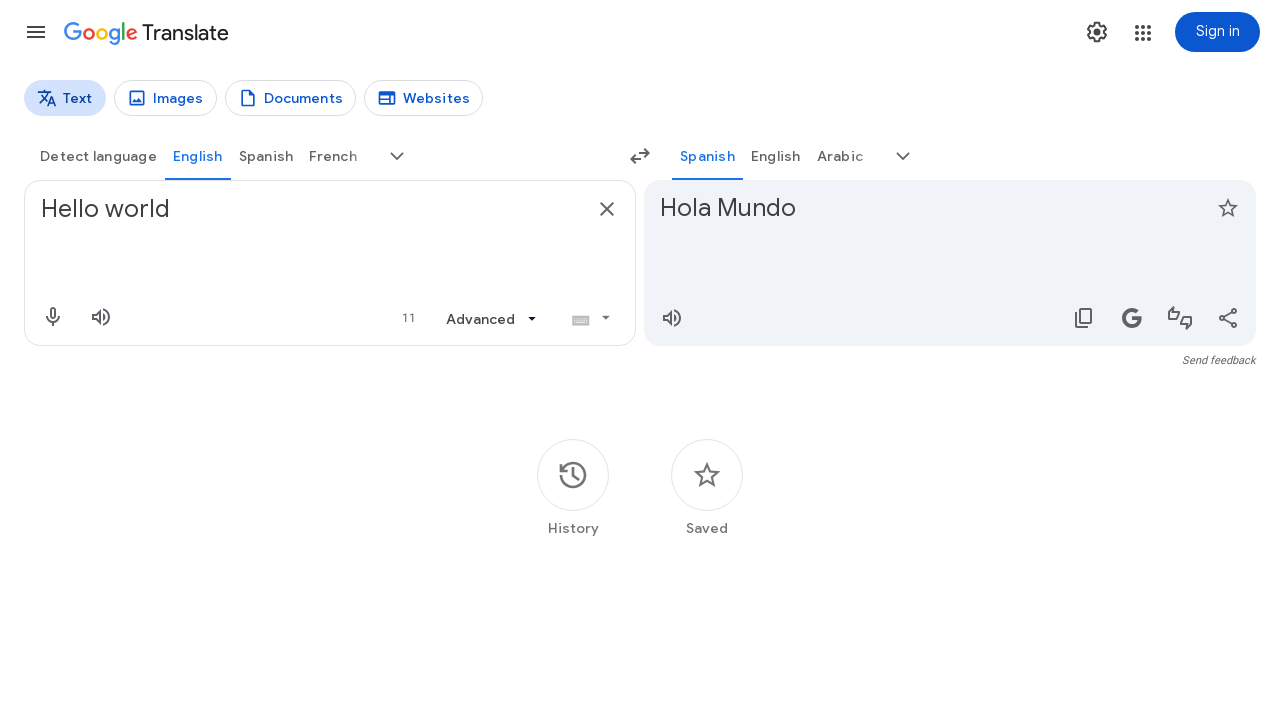